Fills out a practice form on DemoQA website including personal information, date of birth, hobbies, and address, then submits the form

Starting URL: https://demoqa.com/automation-practice-form

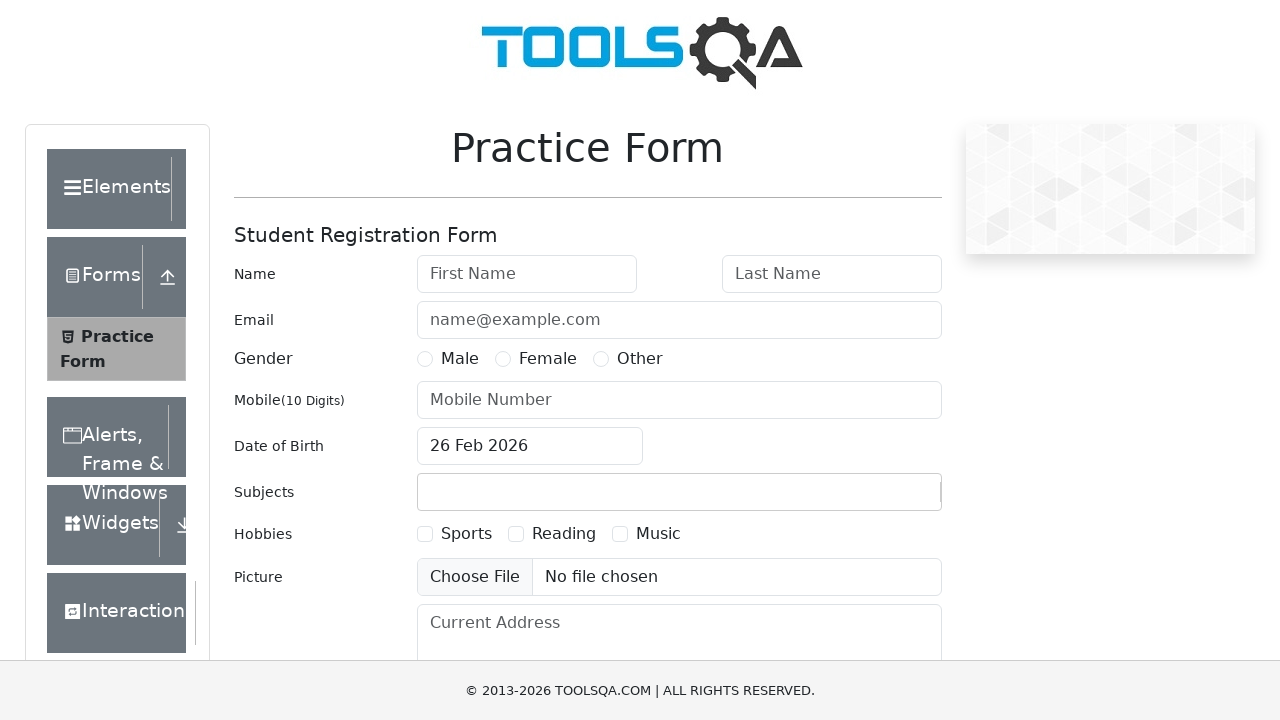

Filled first name field with 'THIRU' on #firstName
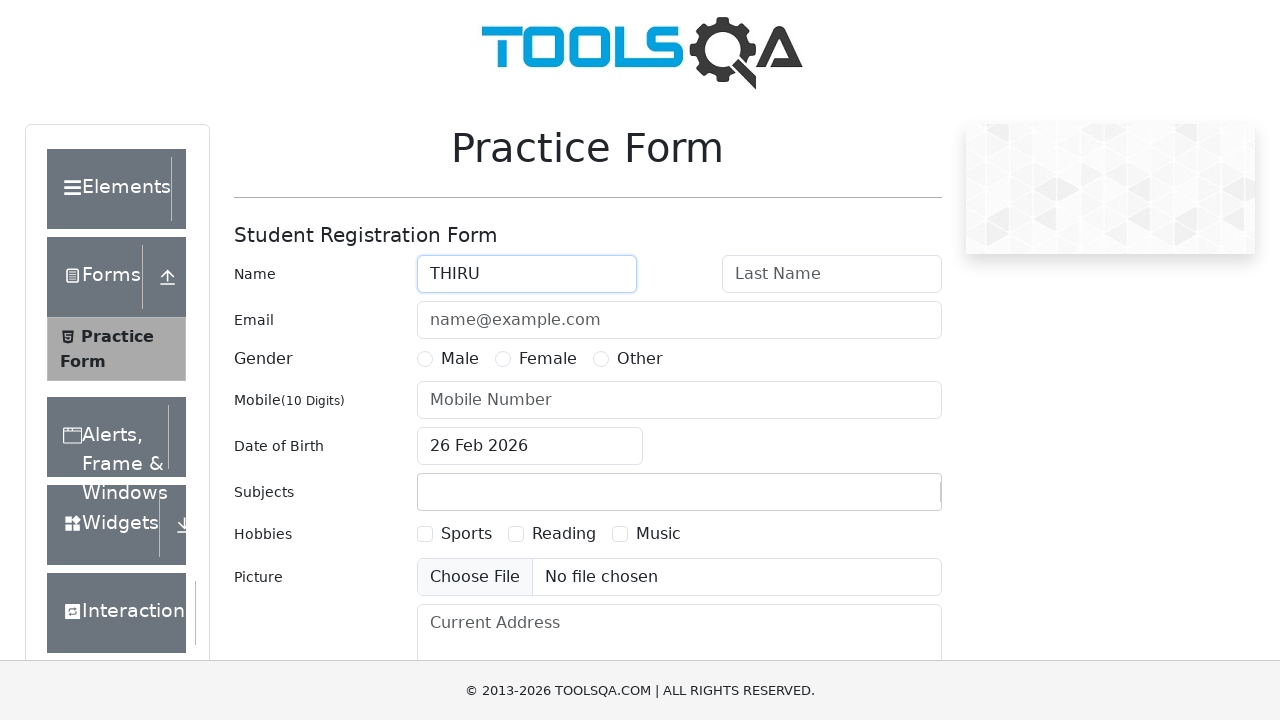

Filled last name field with 'Kumar' on #lastName
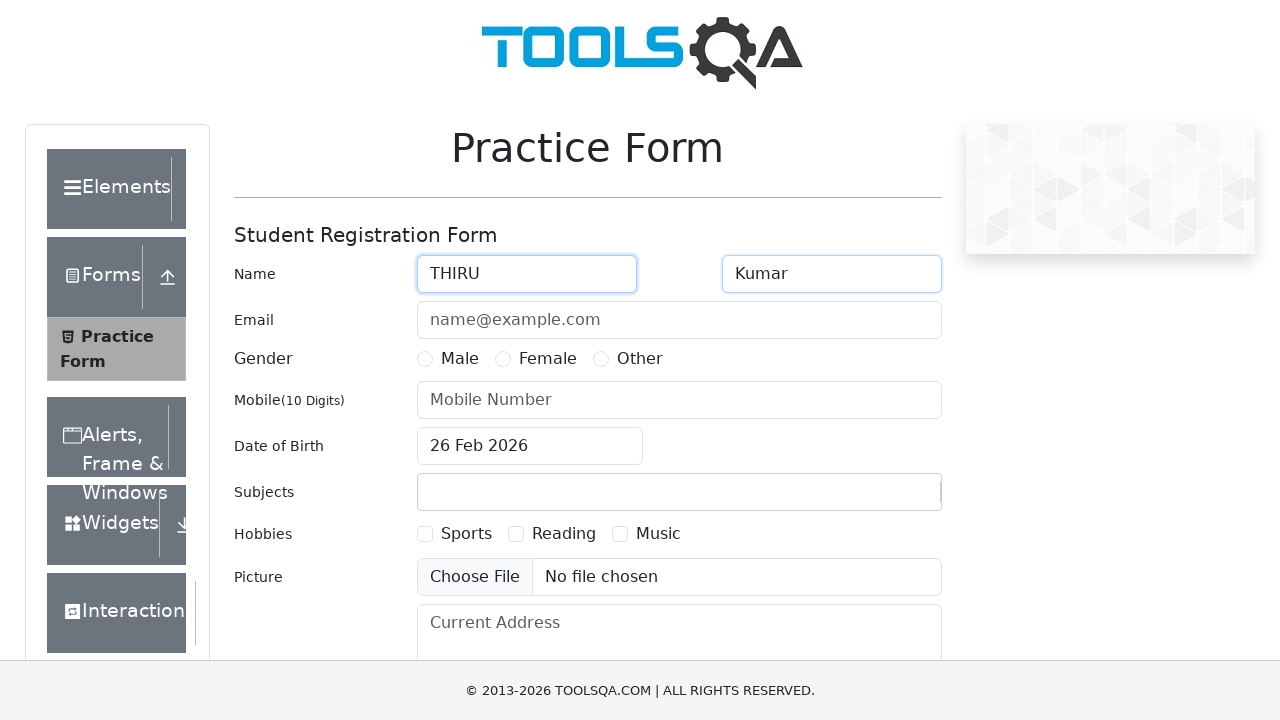

Filled email field with 'thiru.kumar@example.com' on #userEmail
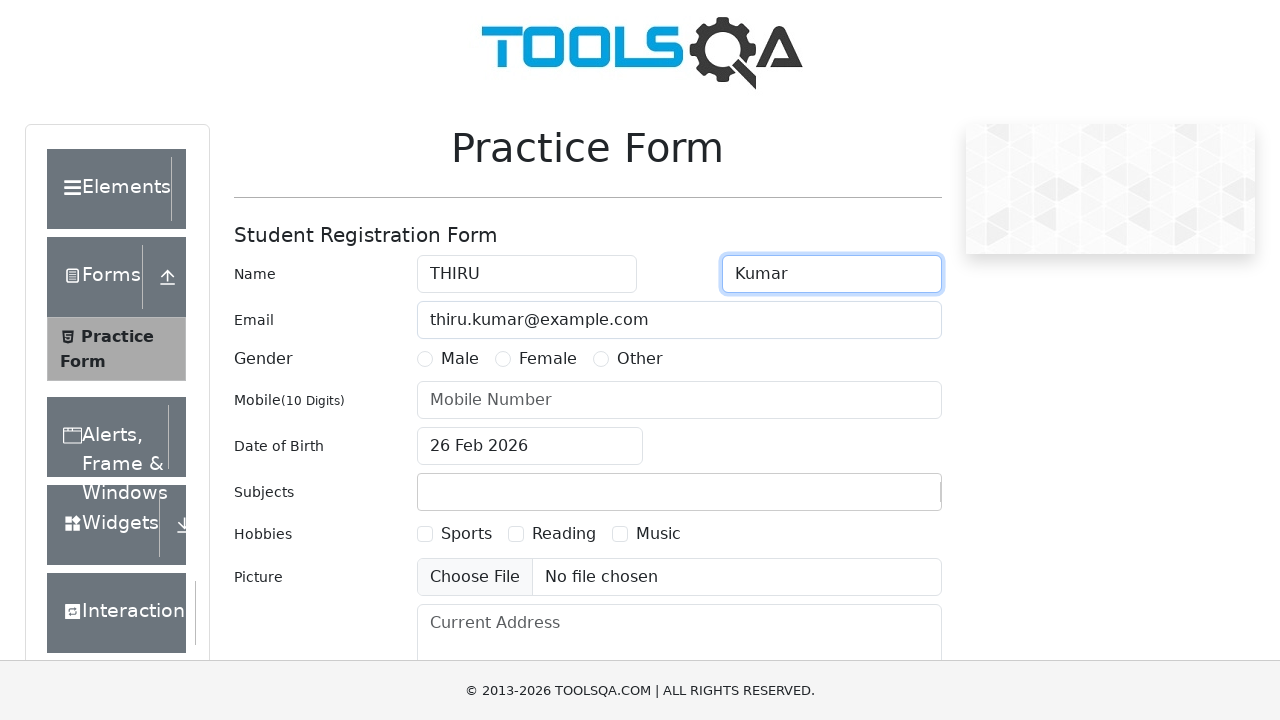

Selected 'Male' gender option at (460, 359) on label:has-text('Male')
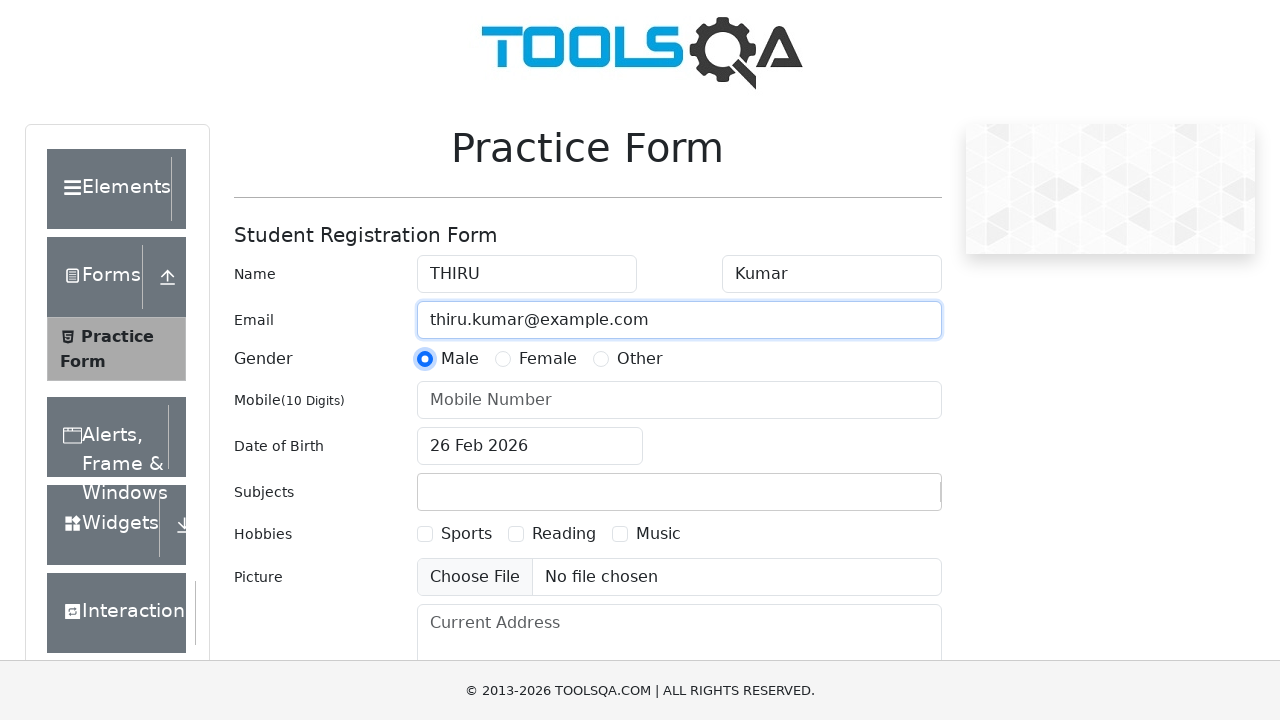

Filled mobile number field with '9790224523' on #userNumber
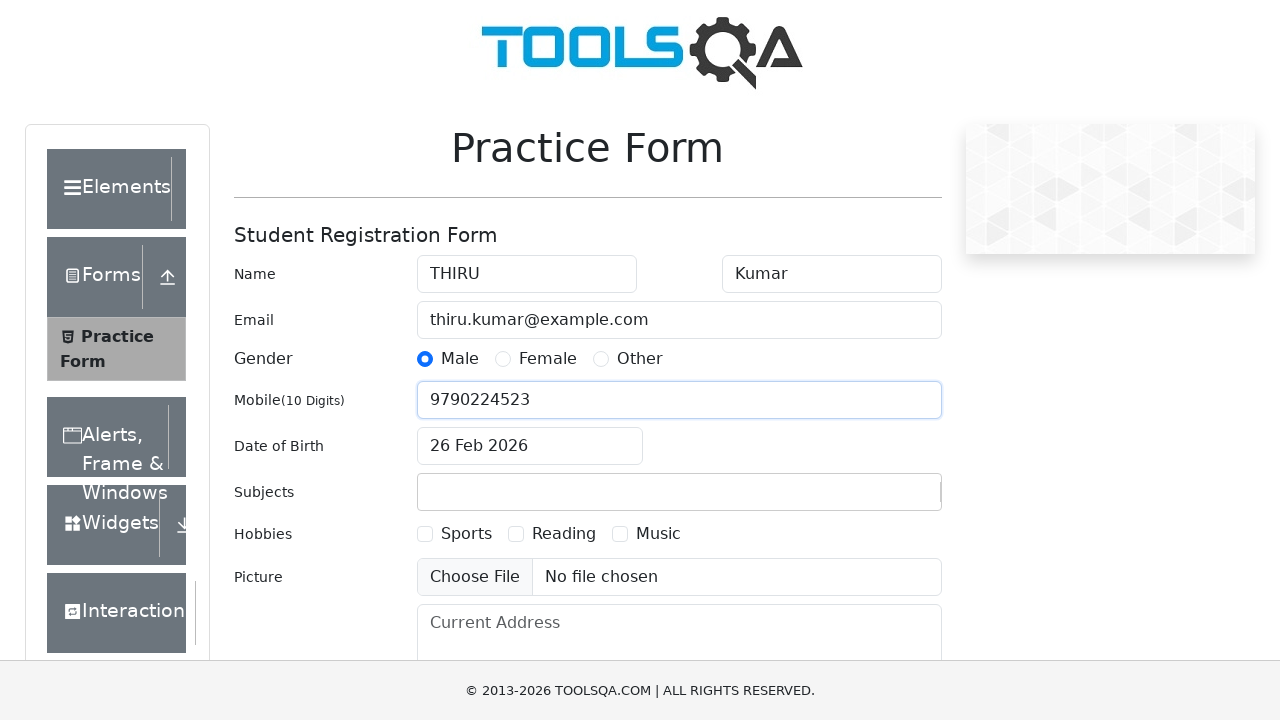

Opened date of birth picker at (530, 446) on #dateOfBirthInput
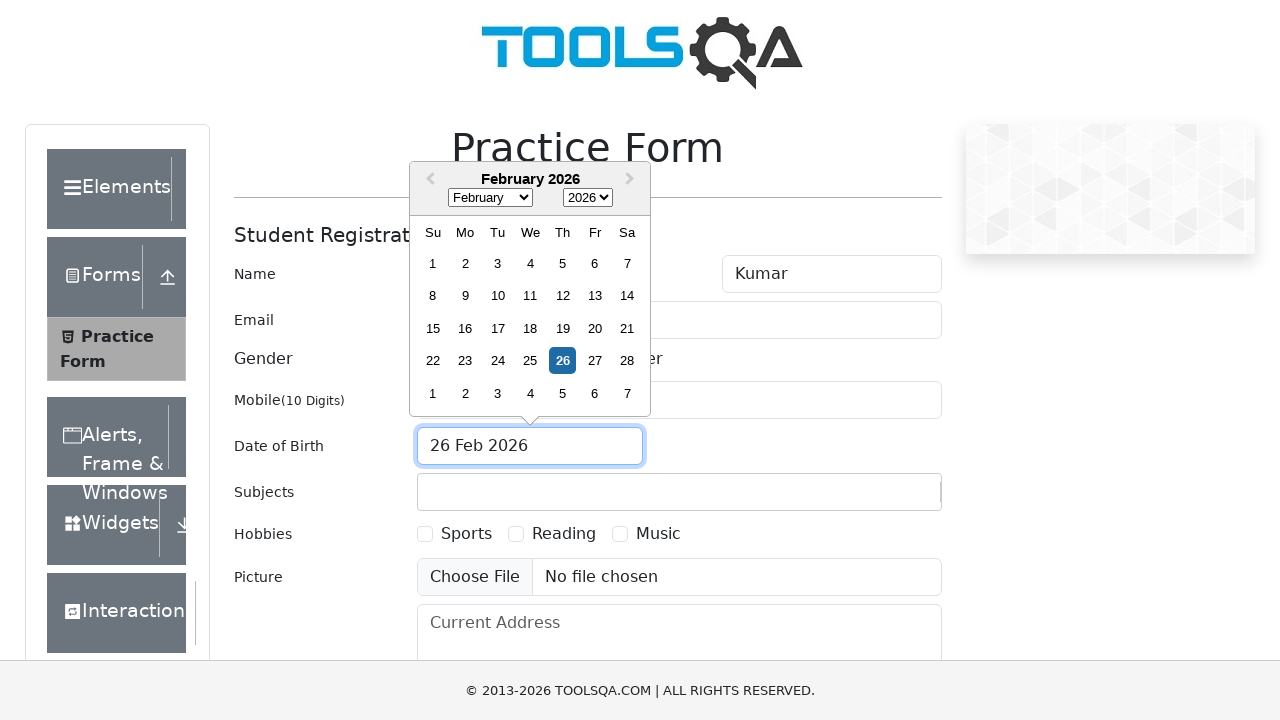

Selected October (month 9) from date picker on select.react-datepicker__month-select
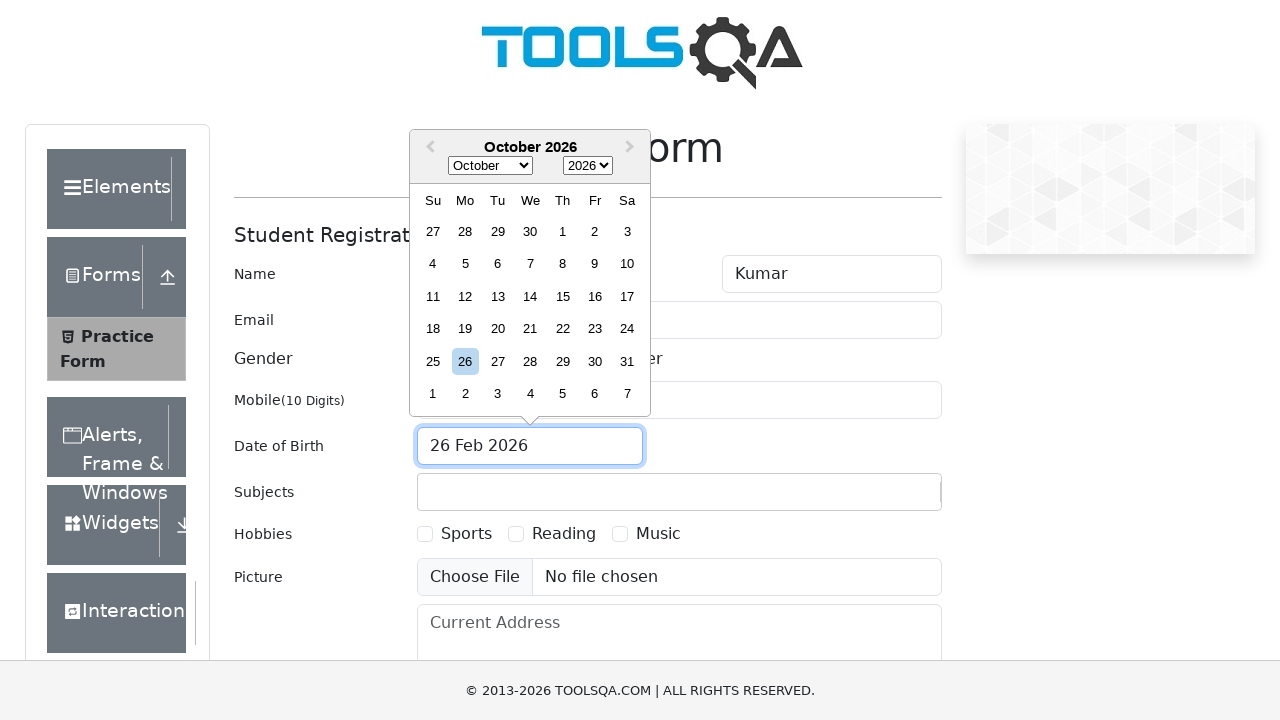

Selected 1990 from year dropdown on select.react-datepicker__year-select
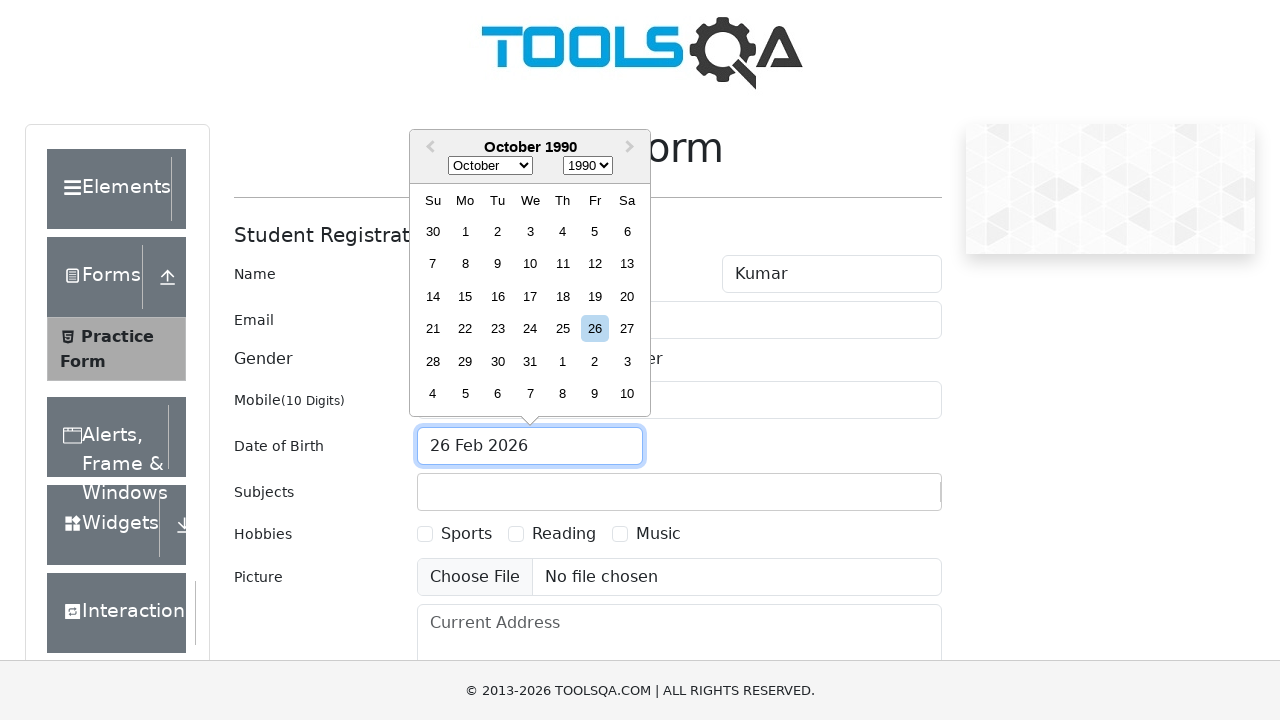

Selected day 6 from date picker at (627, 231) on div:has-text('6').react-datepicker__day
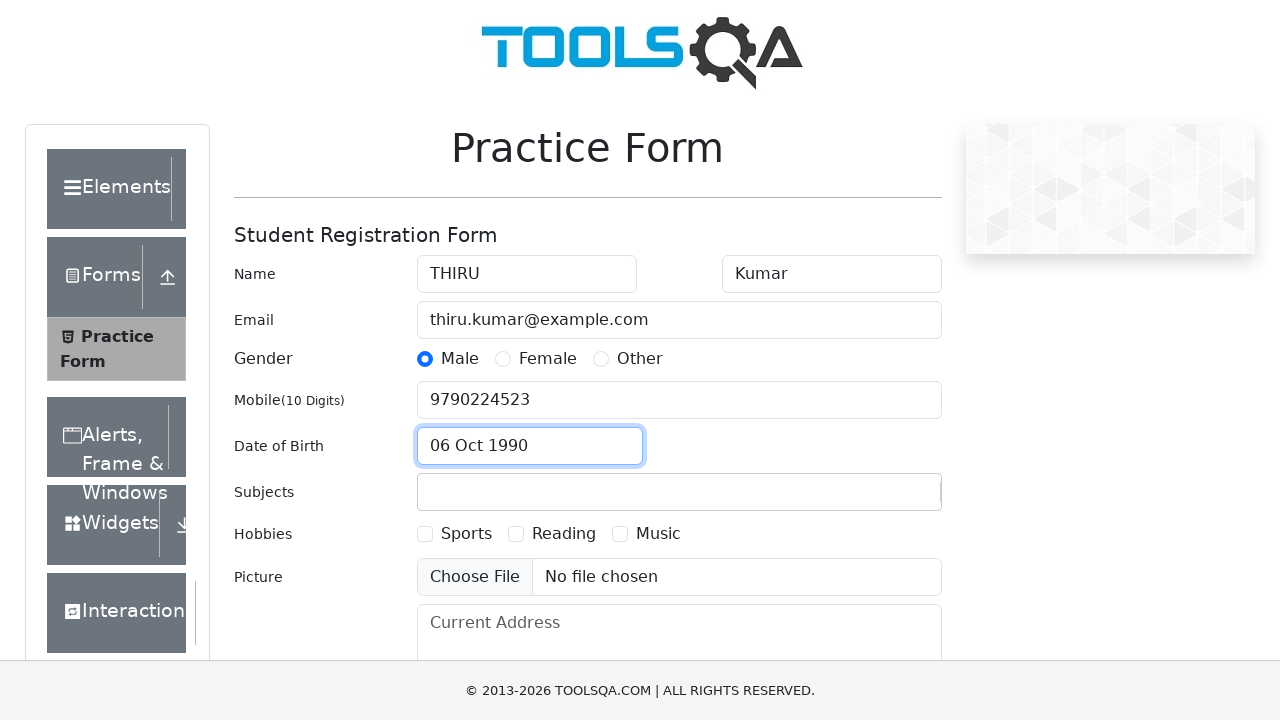

Selected 'Sports' hobby checkbox at (466, 534) on label:has-text('Sports')
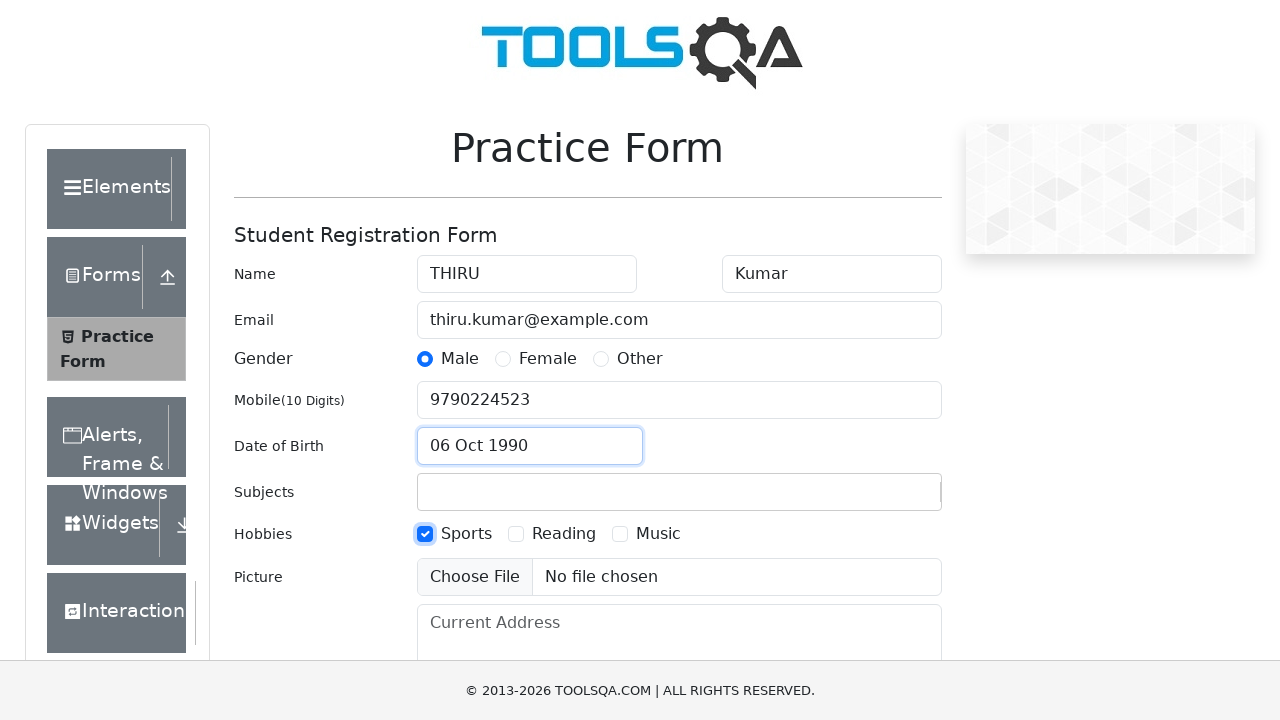

Filled current address field with full address on #currentAddress
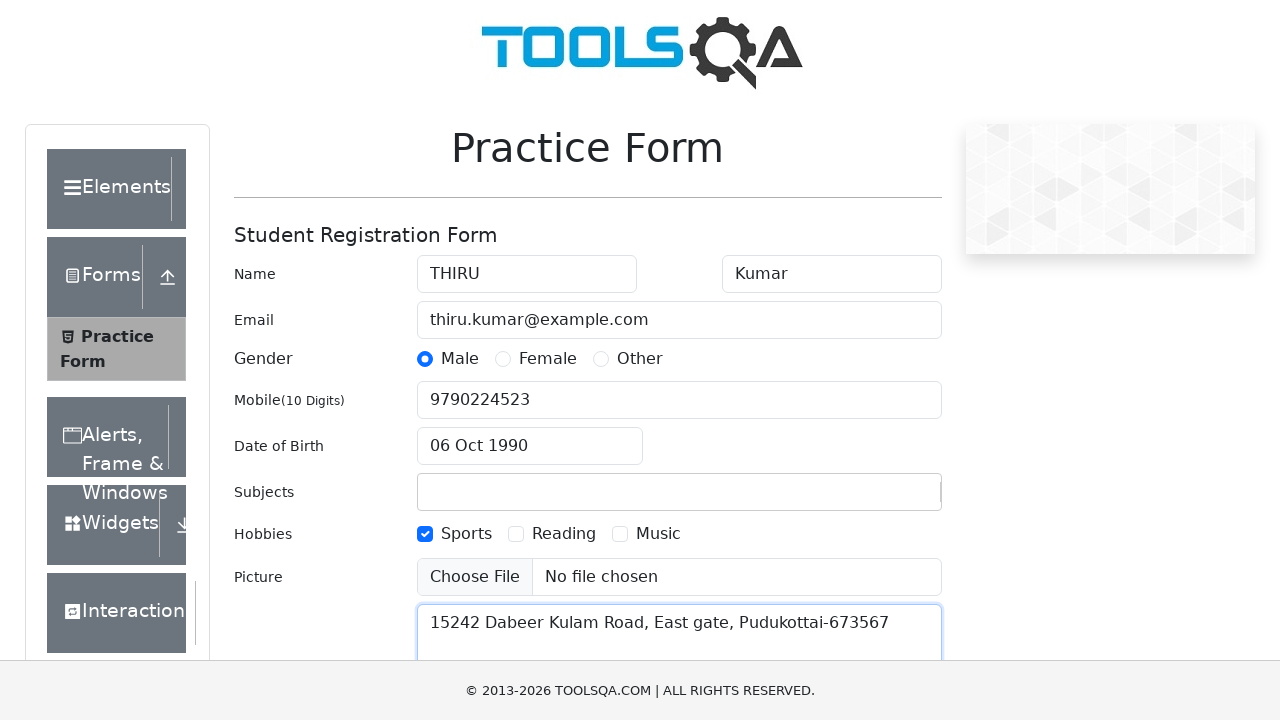

Pressed Tab to move to state selection field on #currentAddress
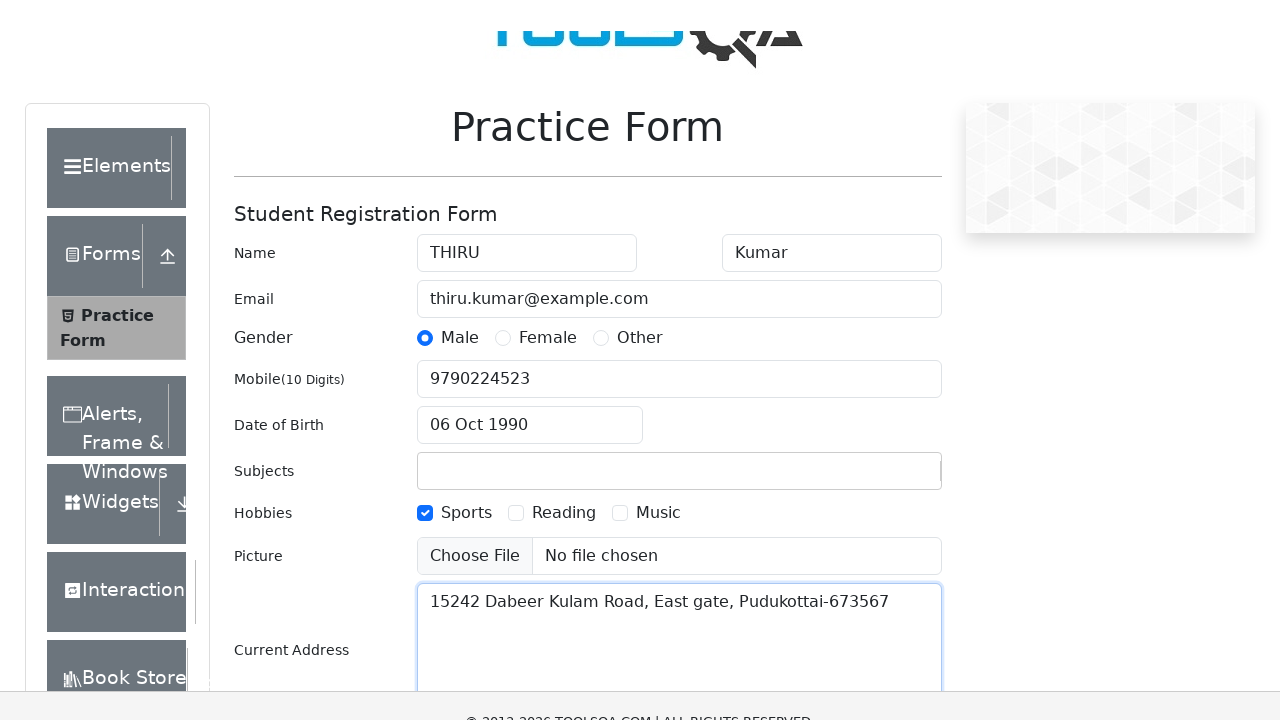

Pressed ArrowDown in state dropdown
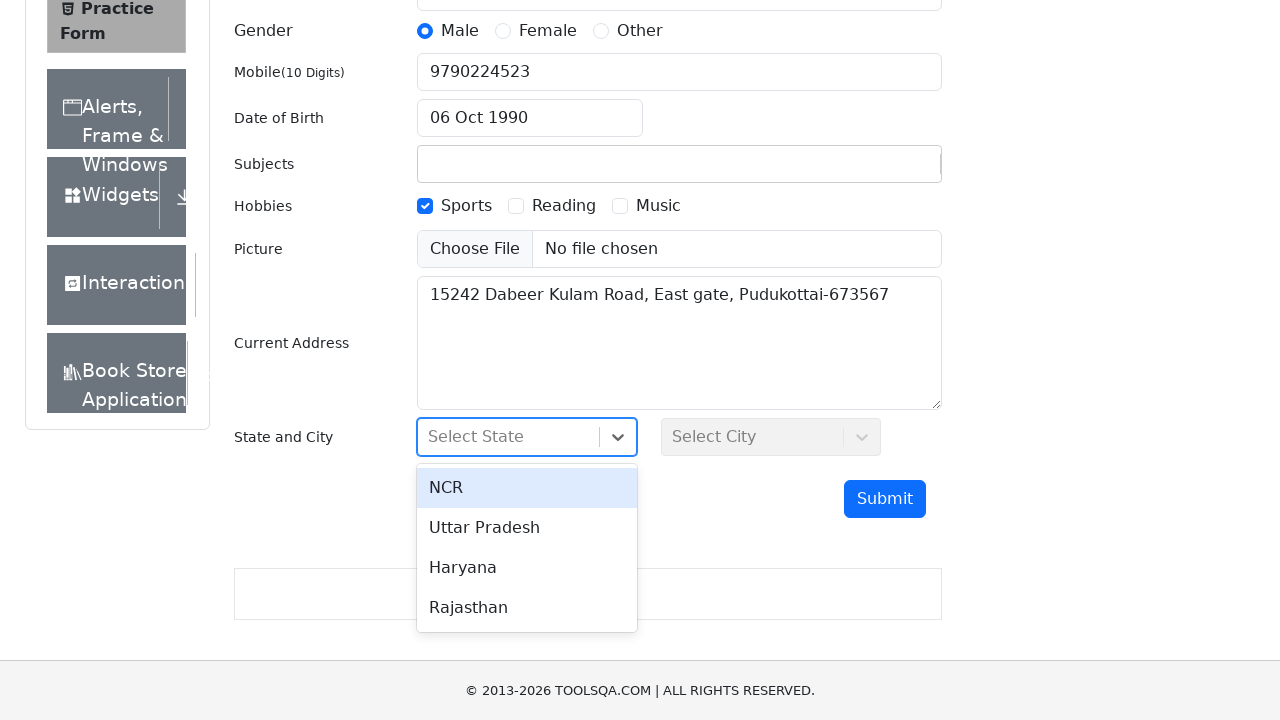

Pressed ArrowDown again in state dropdown
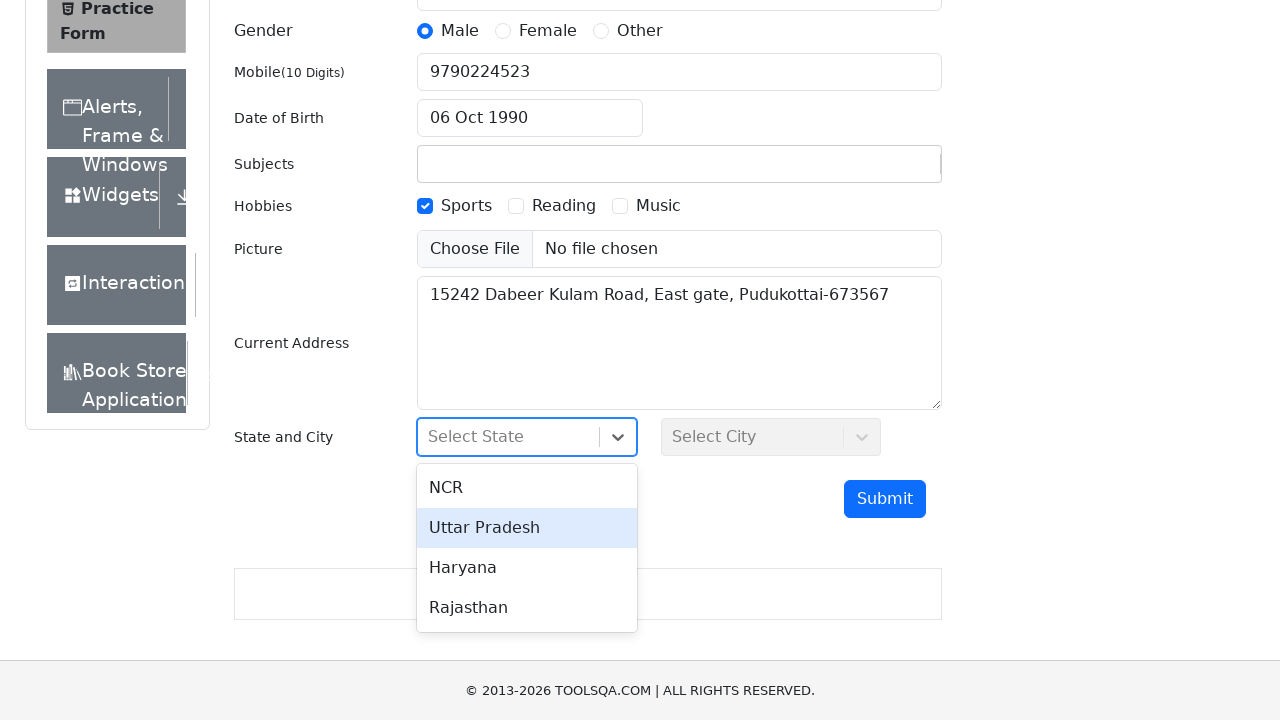

Selected state with Enter key
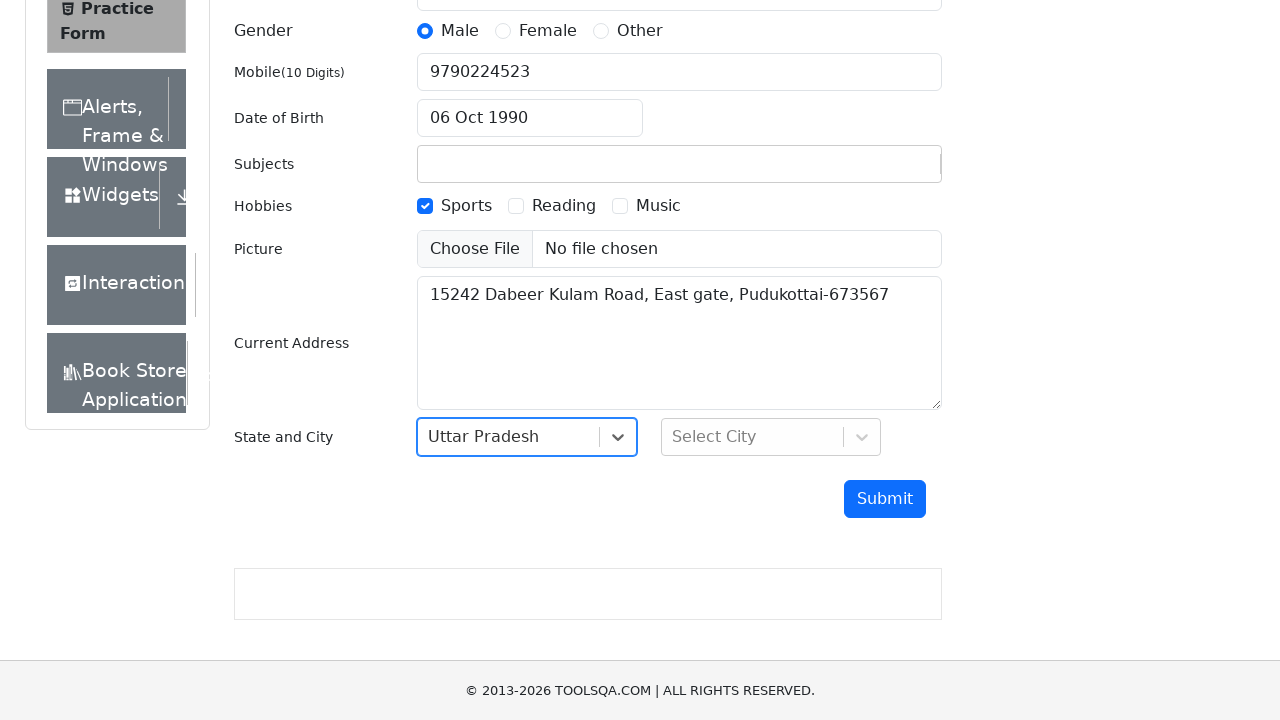

Pressed Tab to move to city selection field
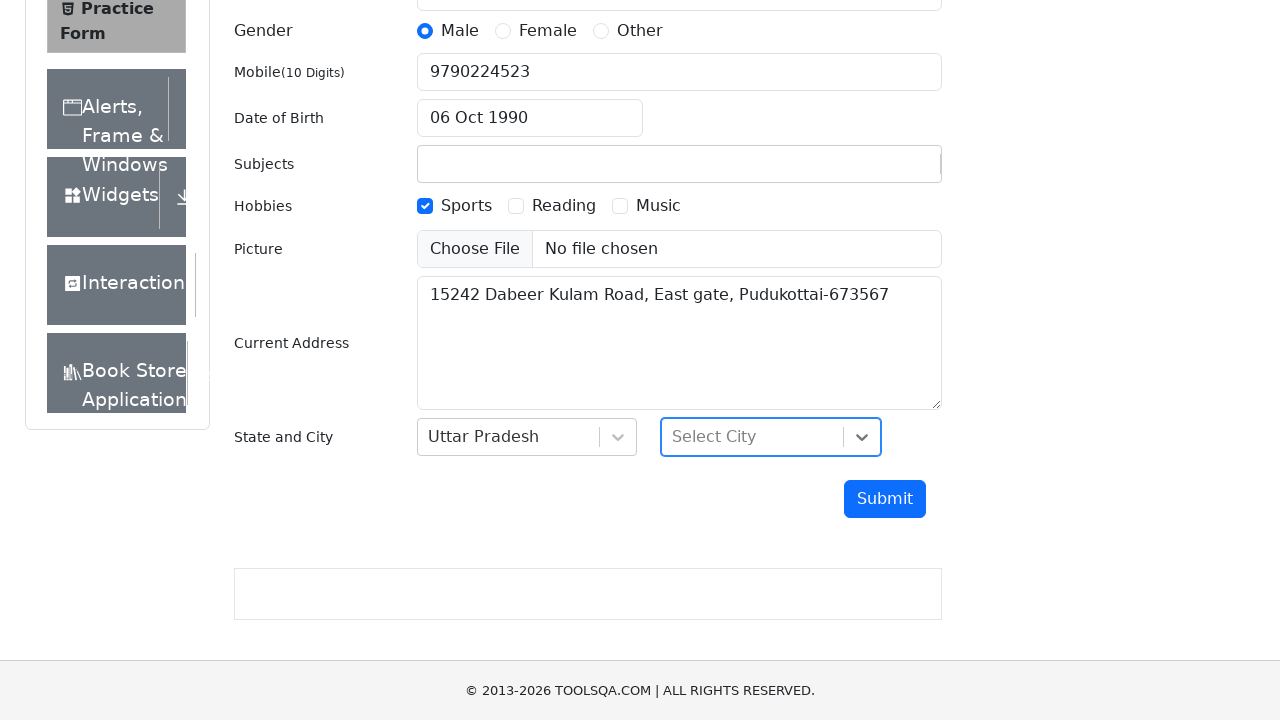

Pressed ArrowDown in city dropdown
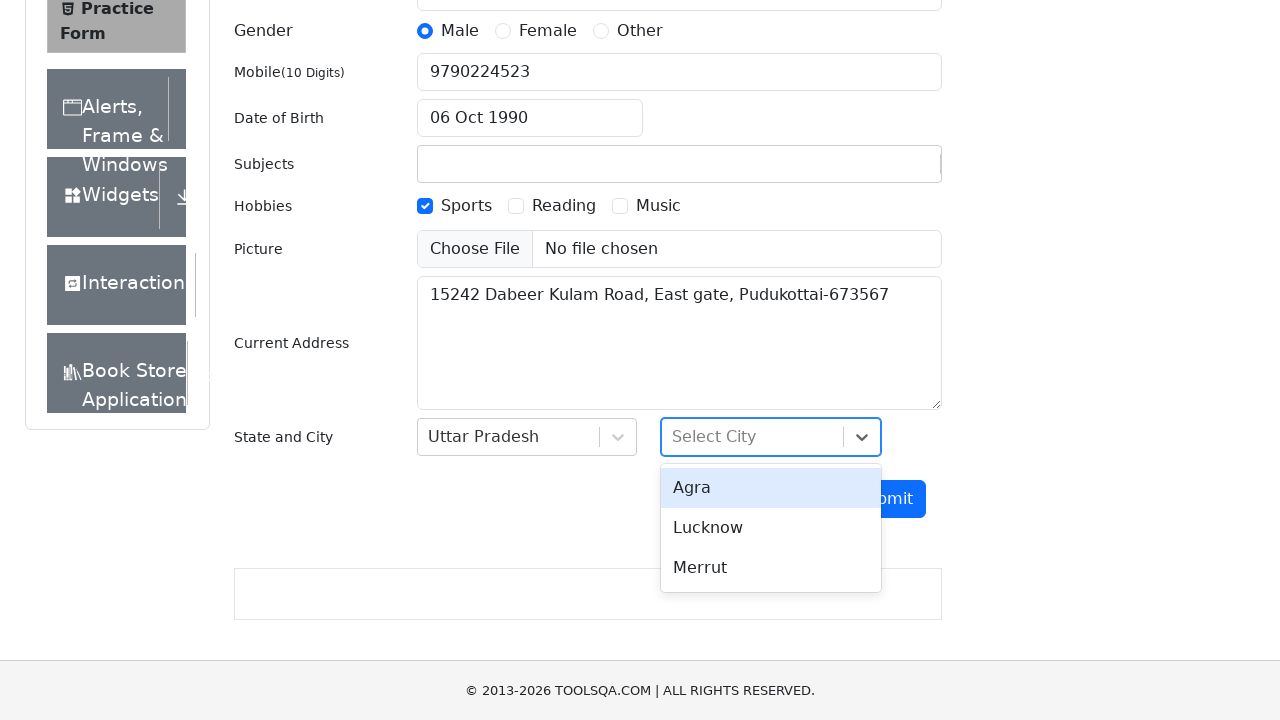

Pressed ArrowDown again in city dropdown
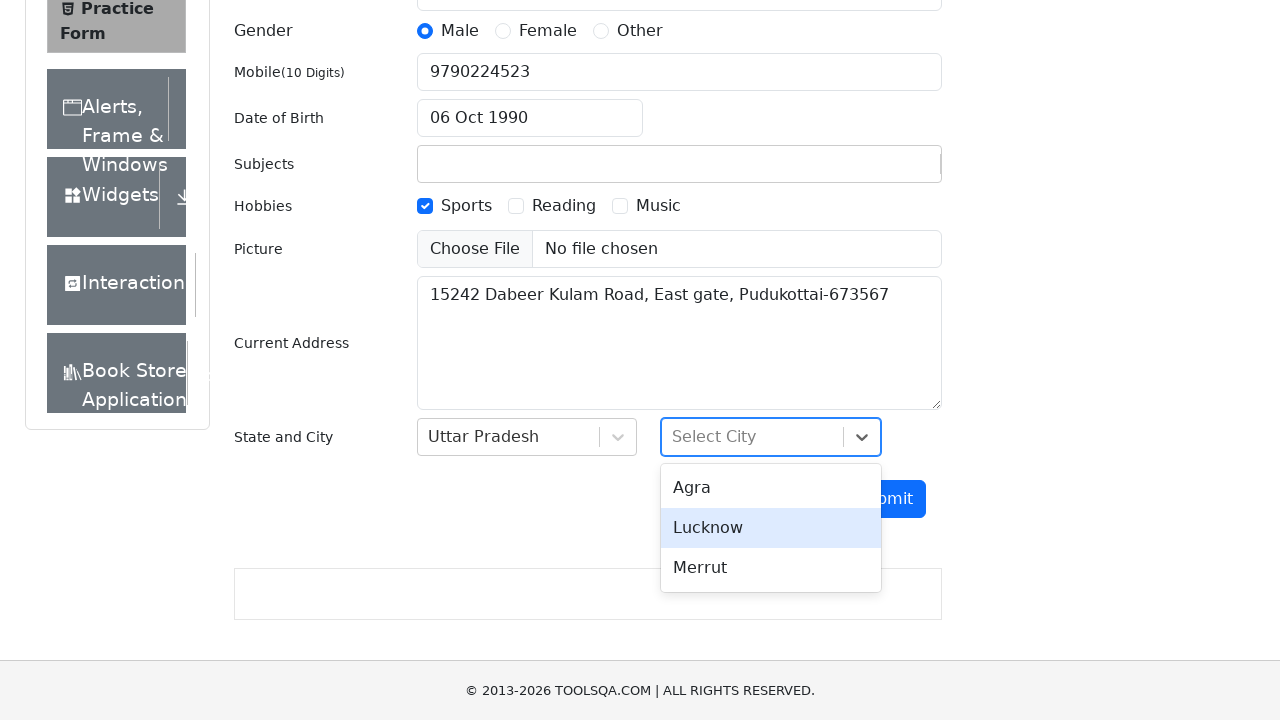

Pressed ArrowDown third time in city dropdown
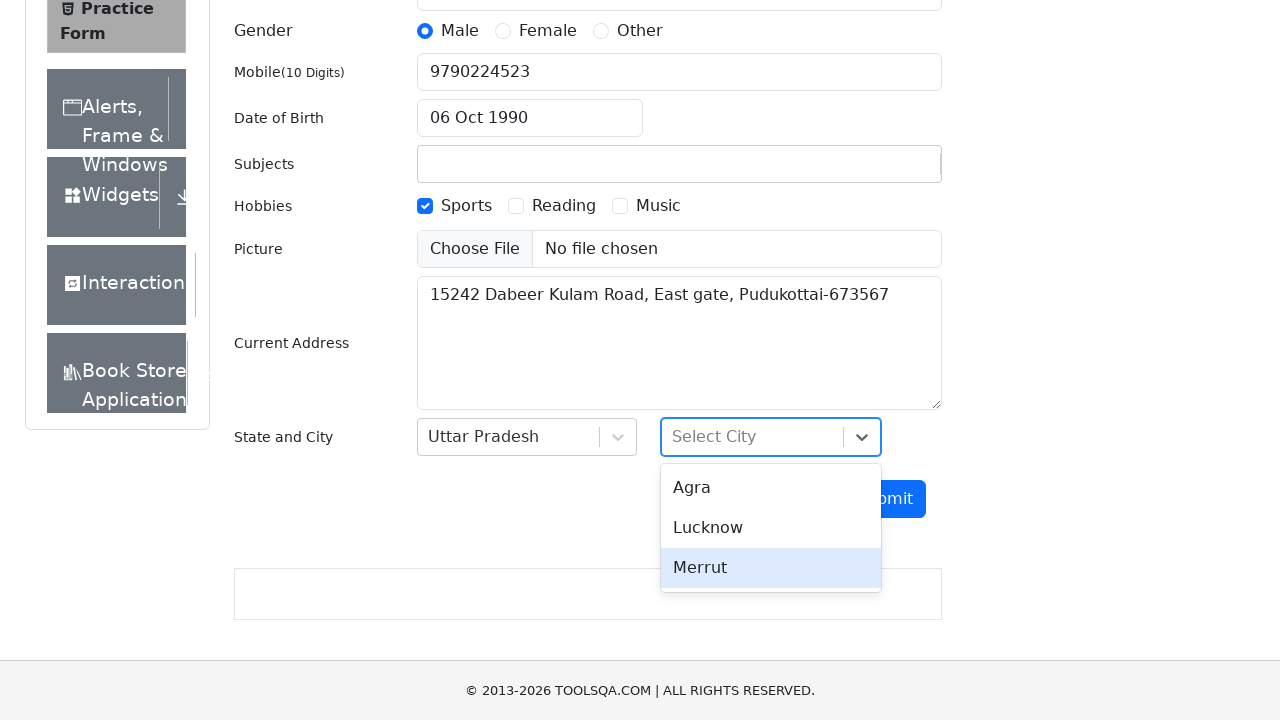

Selected city with Enter key
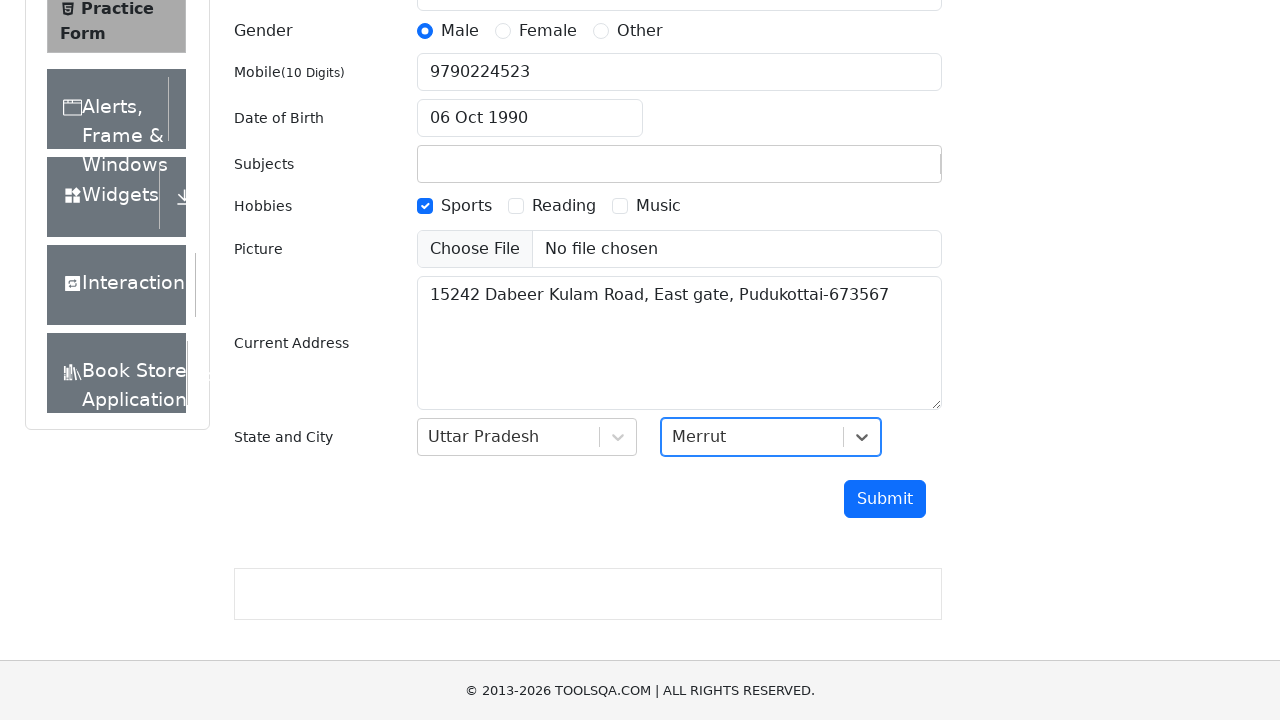

Clicked submit button to submit the practice form at (885, 499) on #submit
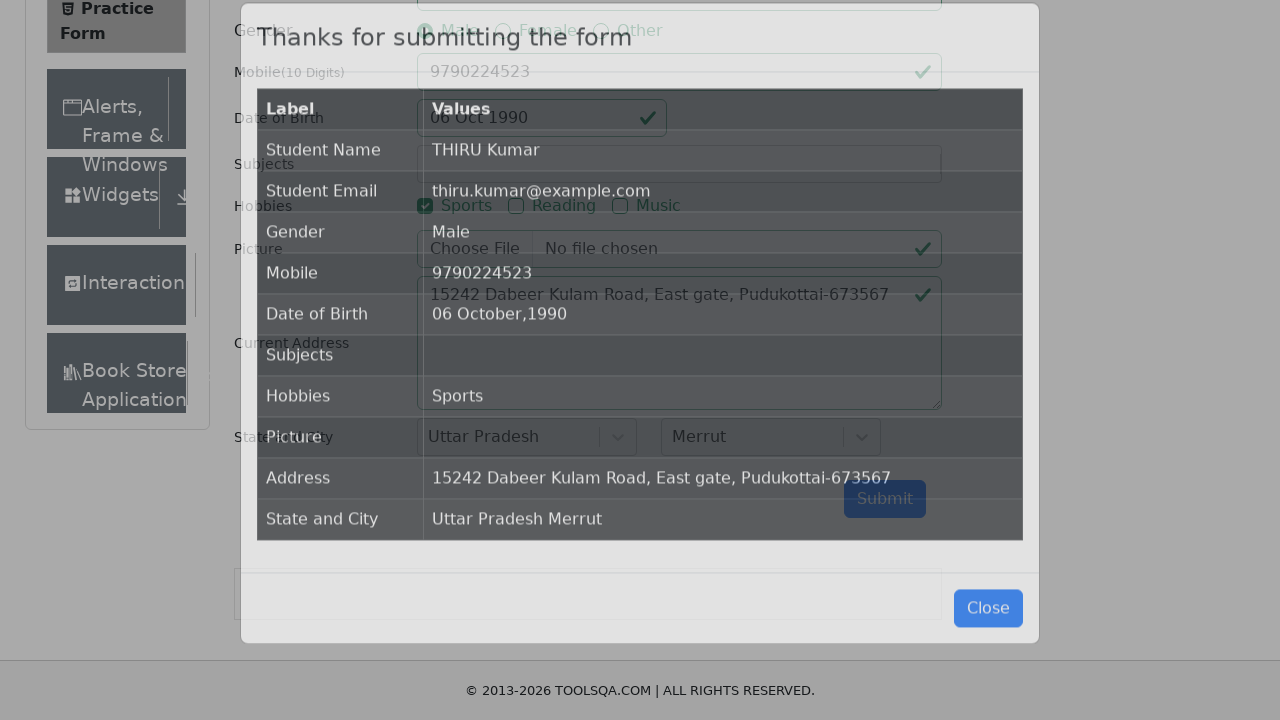

Waited 2 seconds for form submission to complete
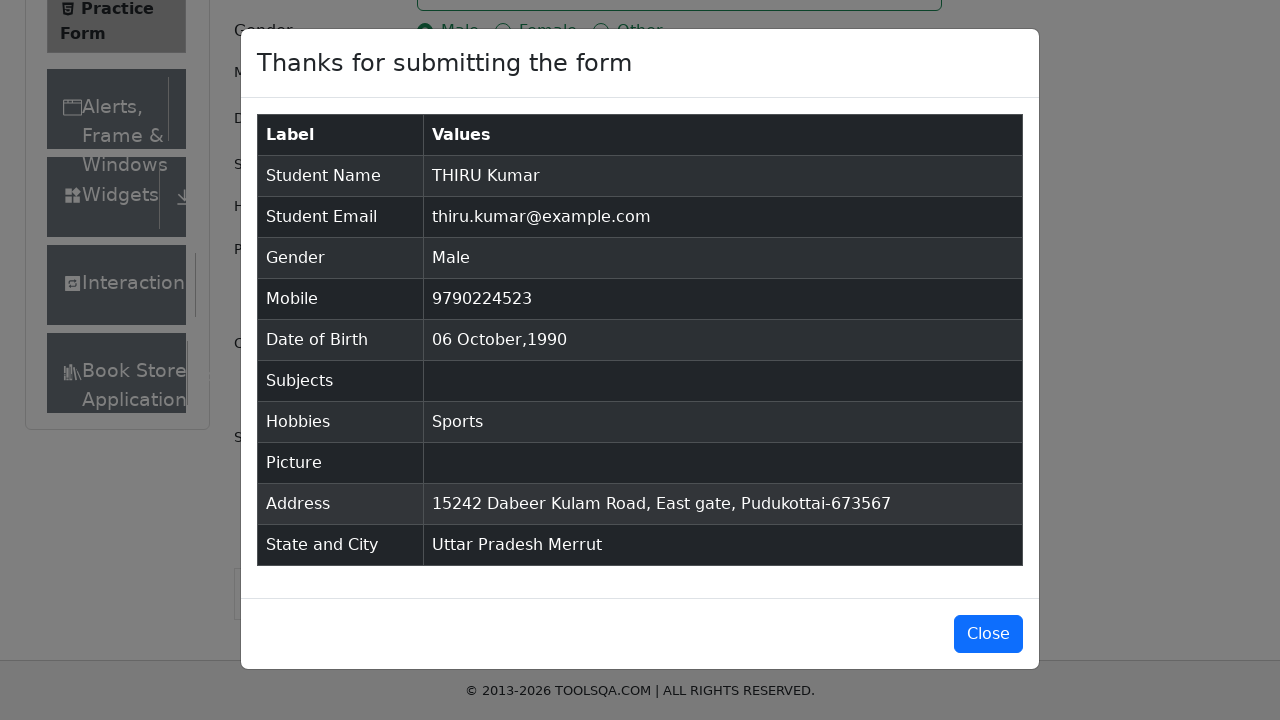

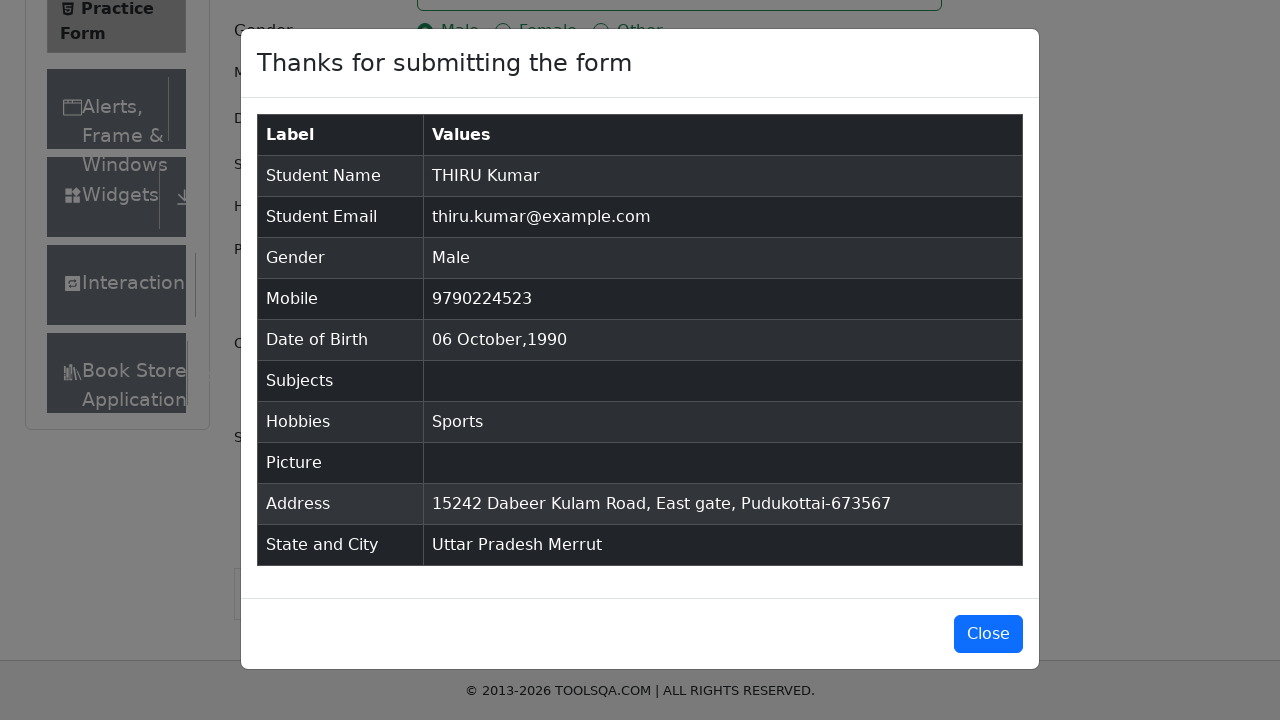